Tests entering text into a name field using JavaScript executor

Starting URL: https://testautomationpractice.blogspot.com/

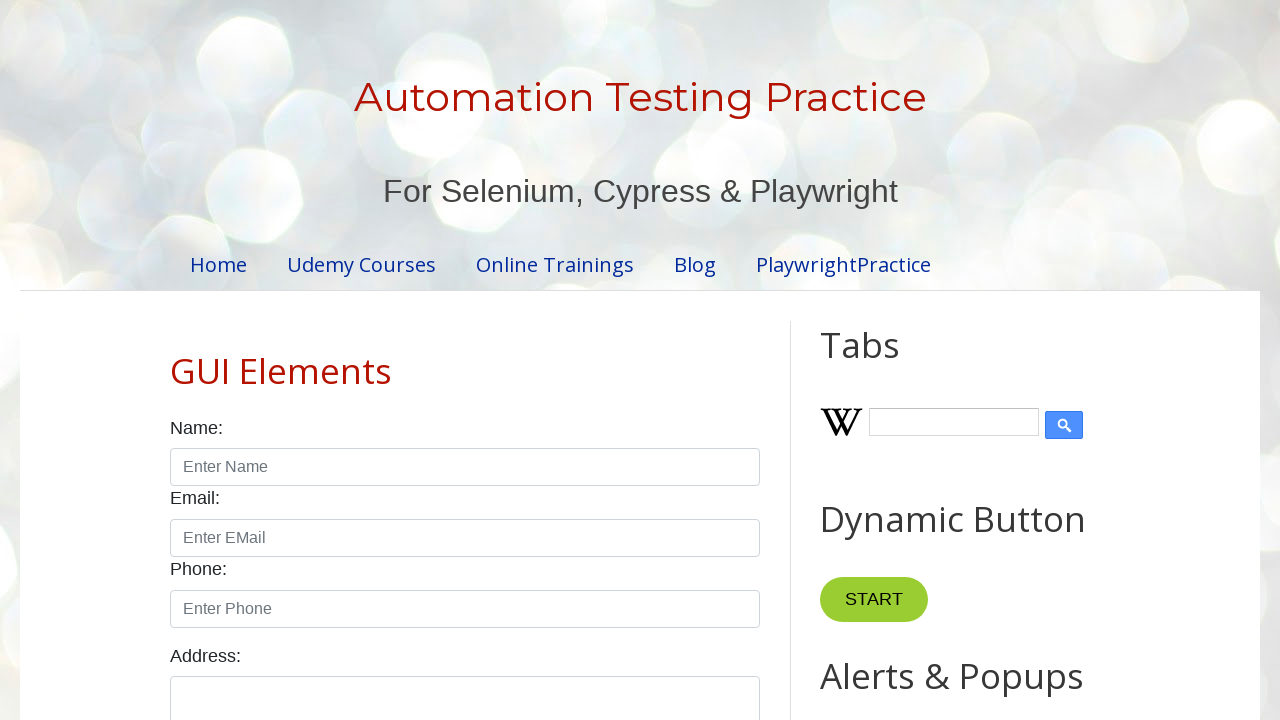

Entered 'John Player' into the name field using JavaScript executor on #name
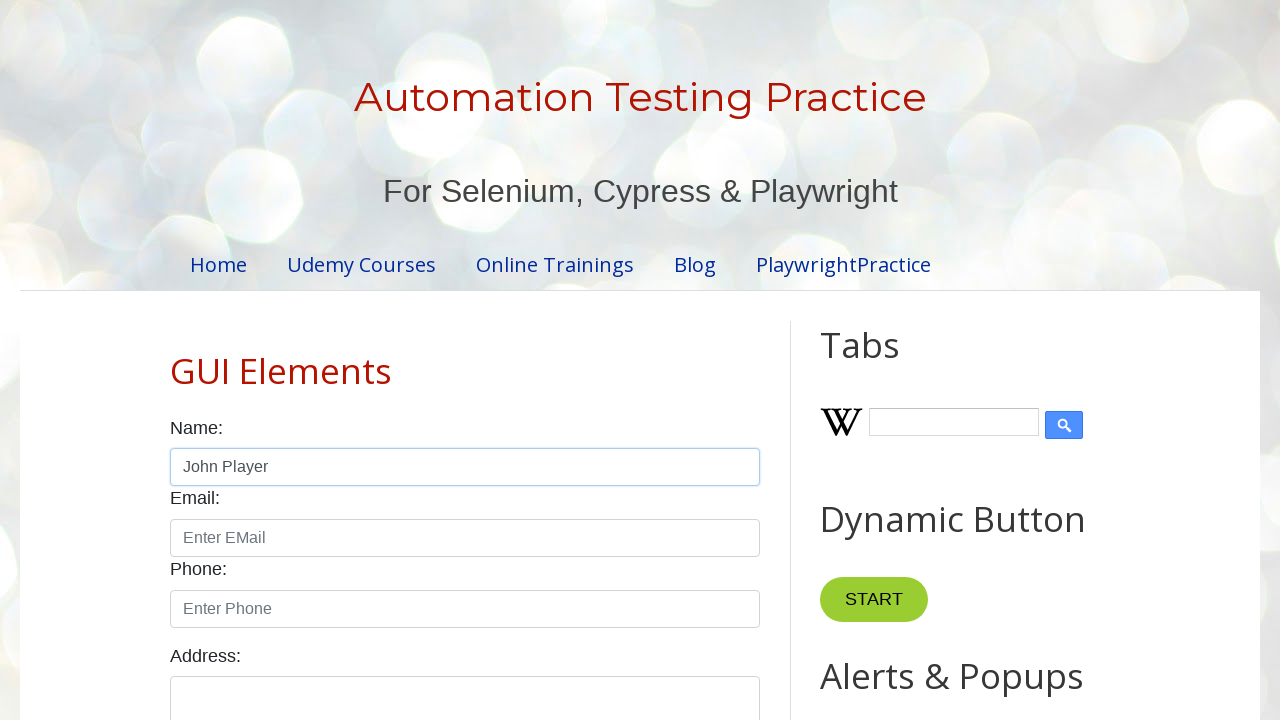

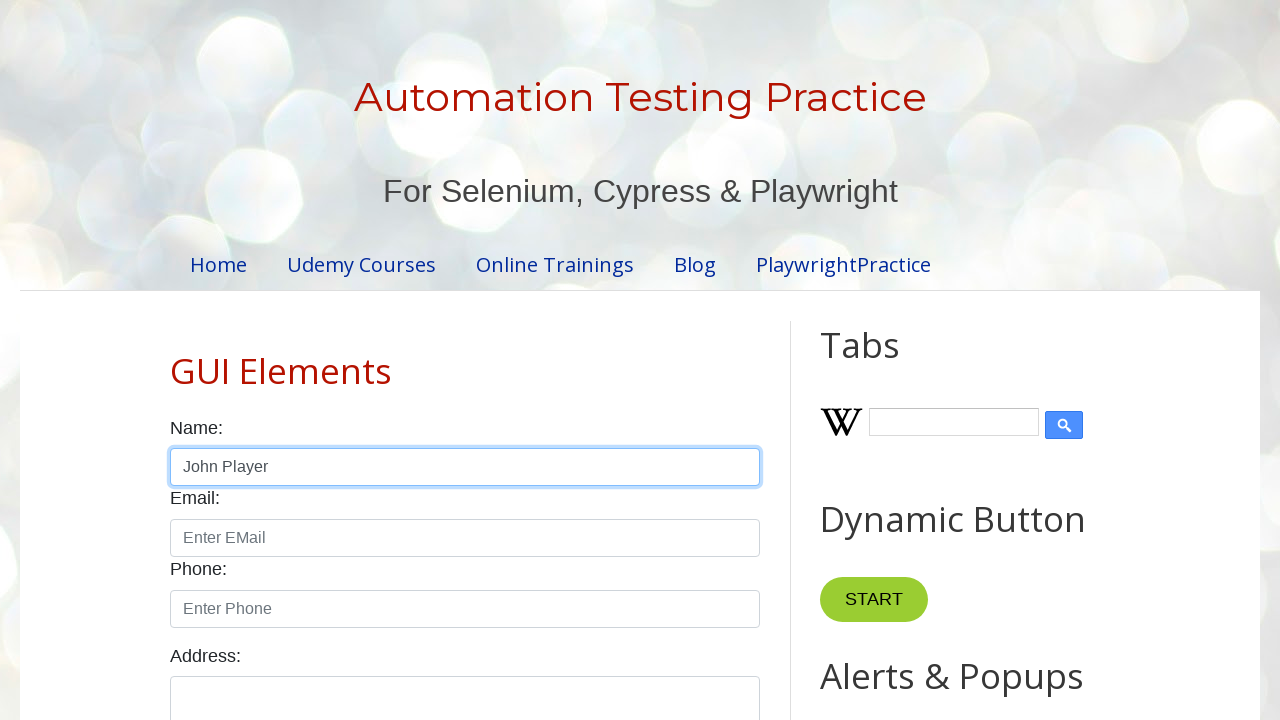